Tests that the page header displays the correct text "Autocomplete"

Starting URL: https://loopcamp.vercel.app/autocomplete.html

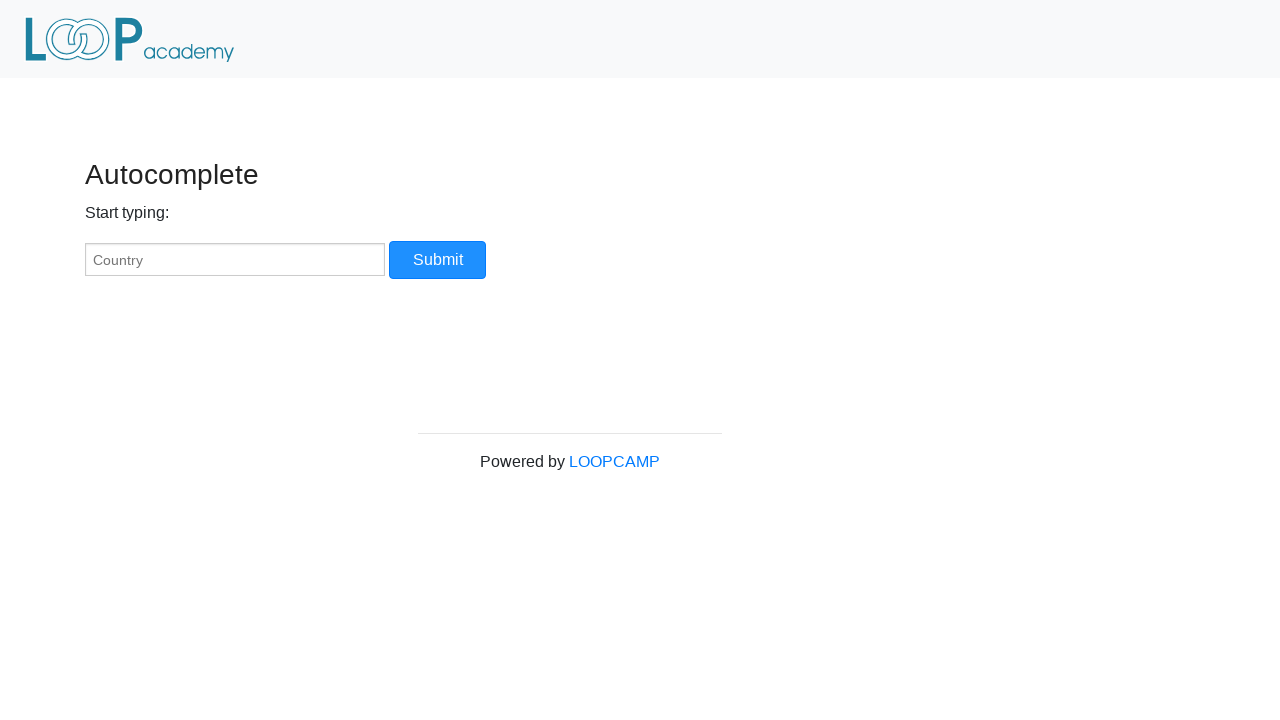

Navigated to autocomplete test page
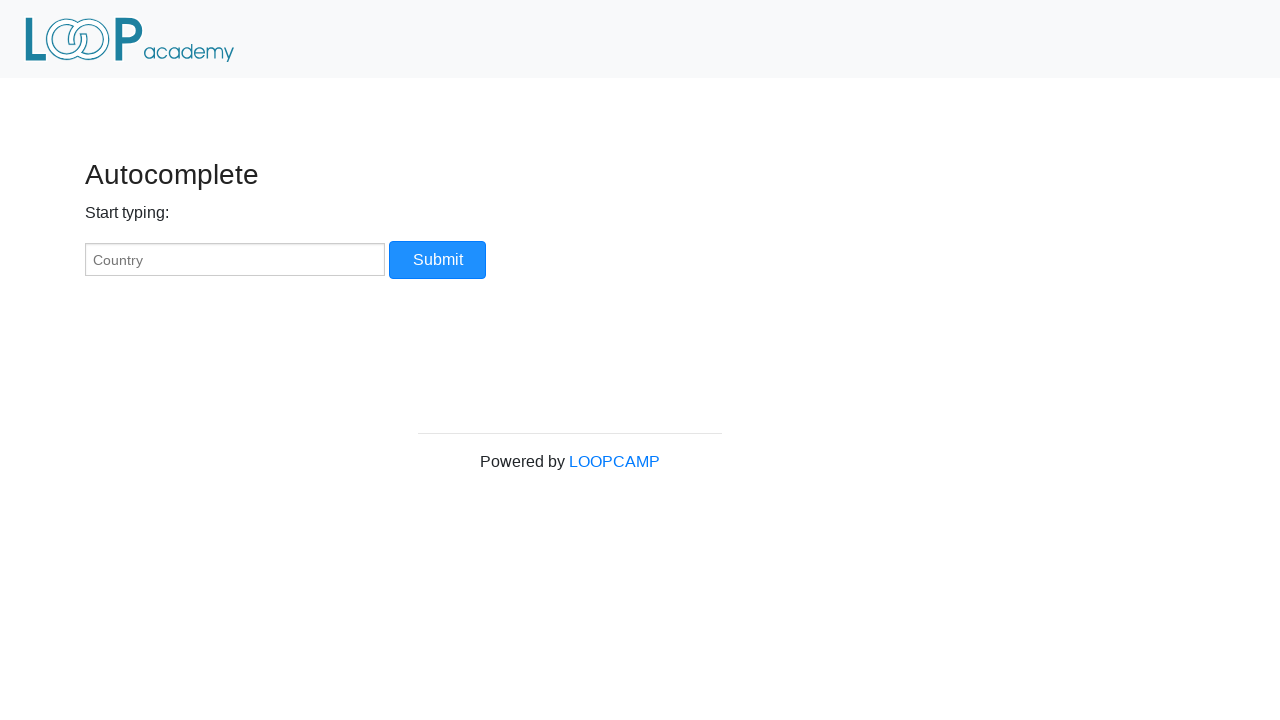

Waited for h3 header element to be visible
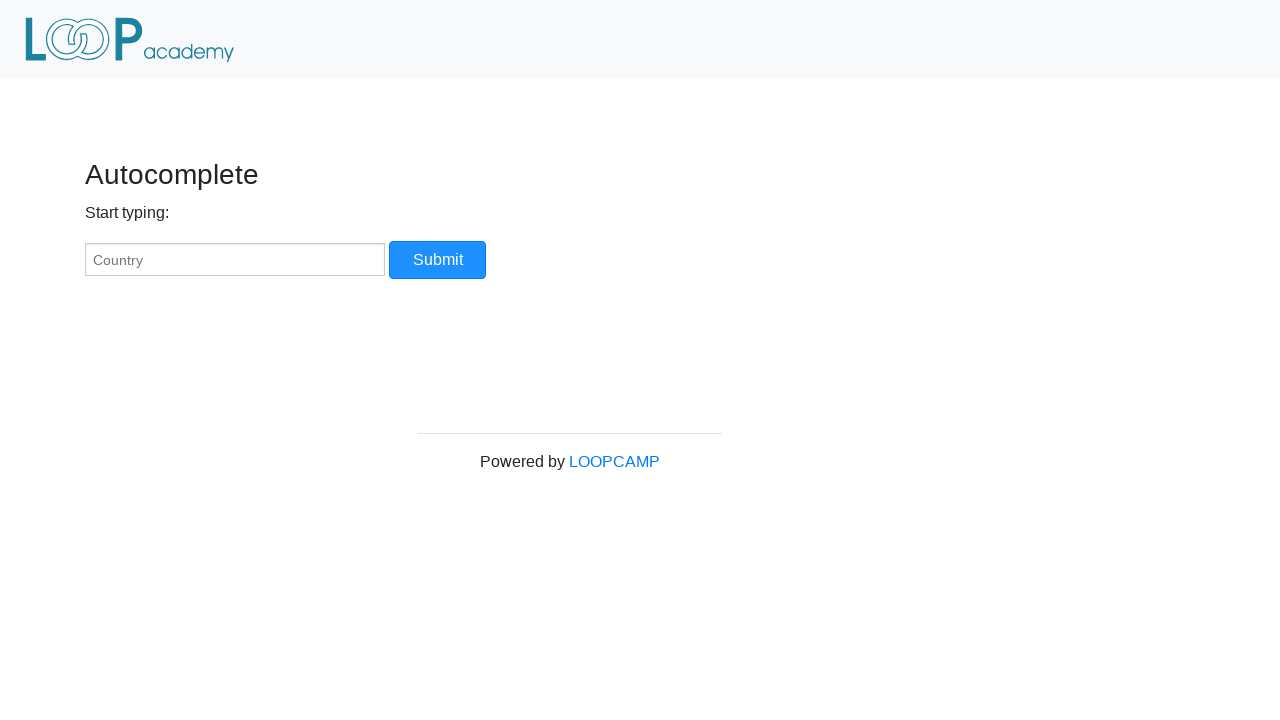

Verified header displays correct text 'Autocomplete'
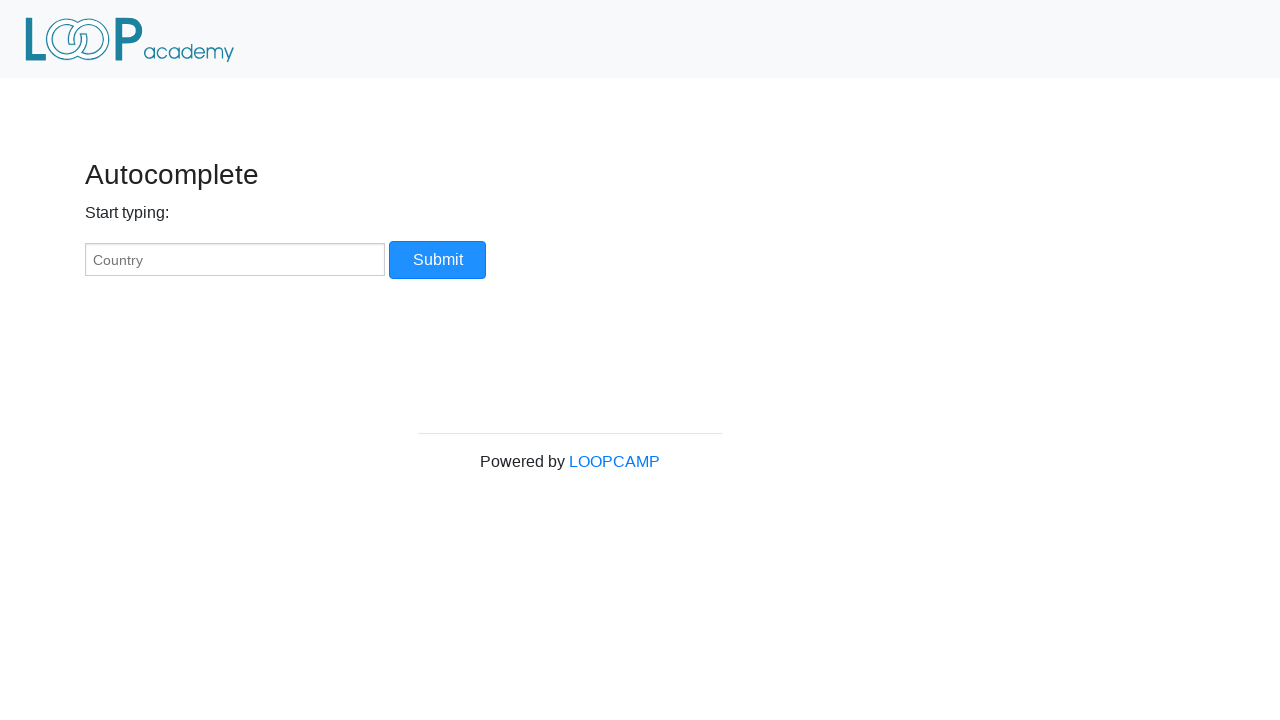

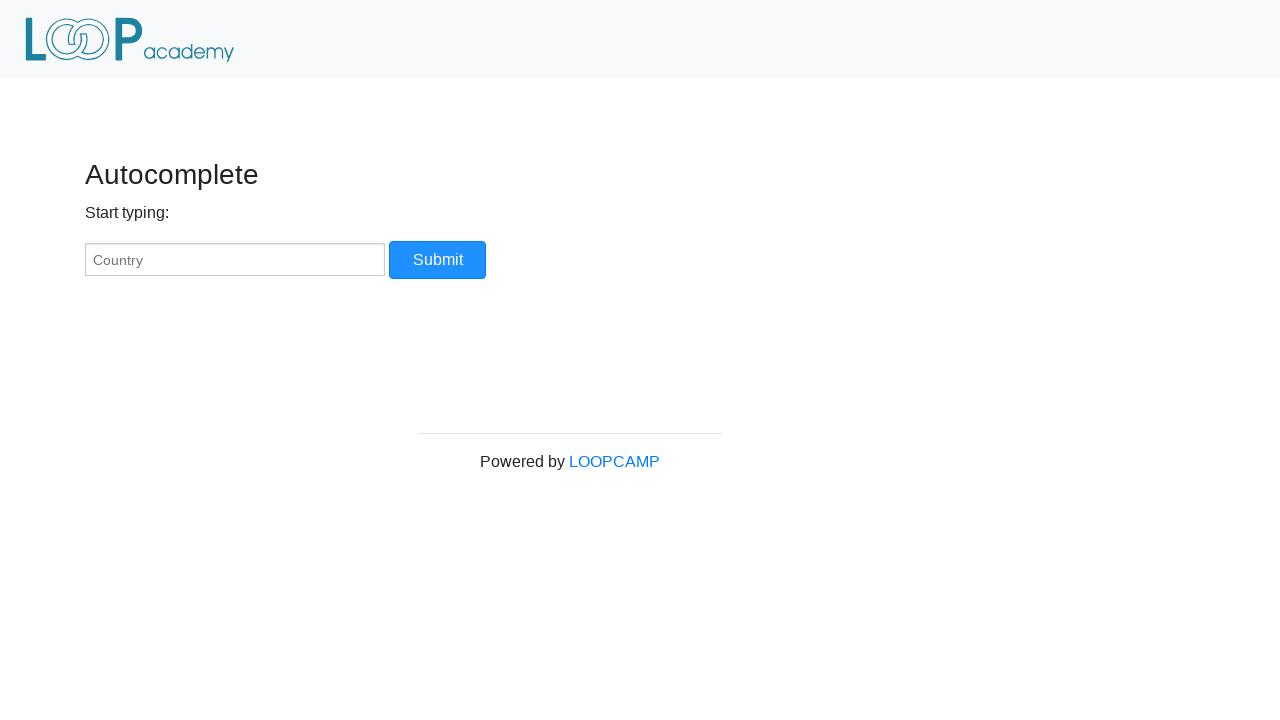